Tests filtering to display only active (incomplete) items.

Starting URL: https://demo.playwright.dev/todomvc

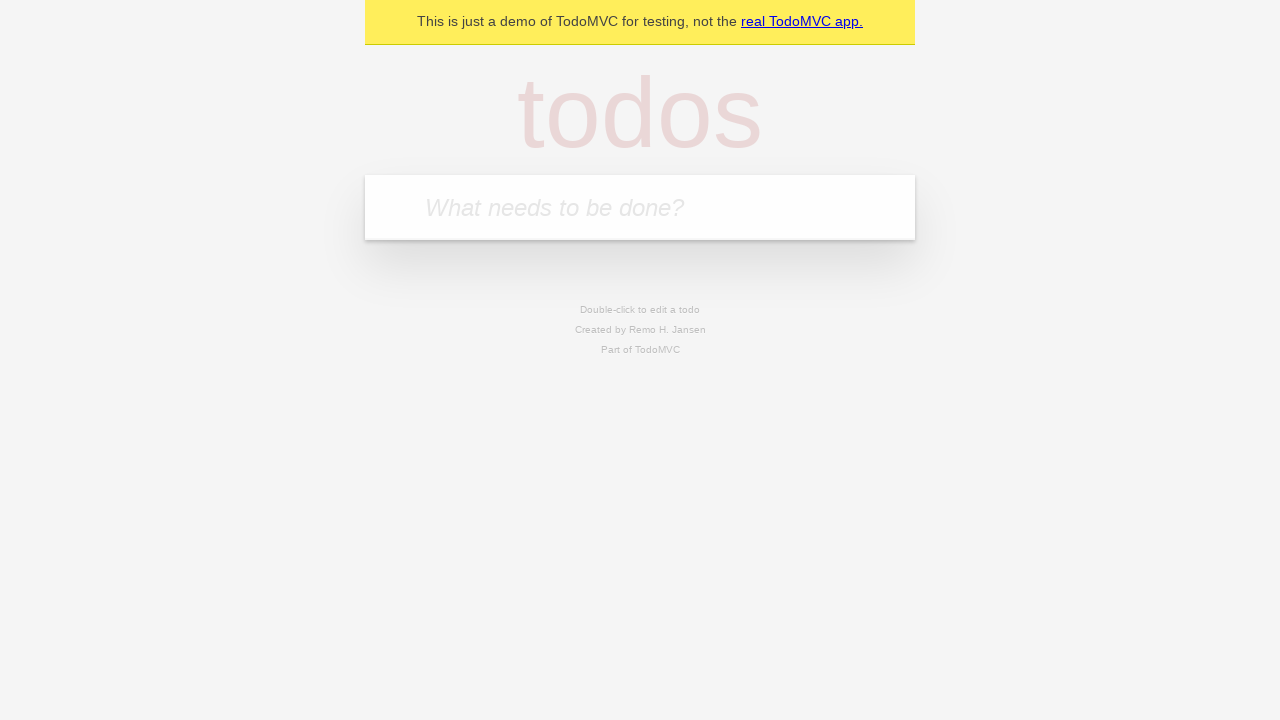

Filled todo input with 'buy some cheese' on internal:attr=[placeholder="What needs to be done?"i]
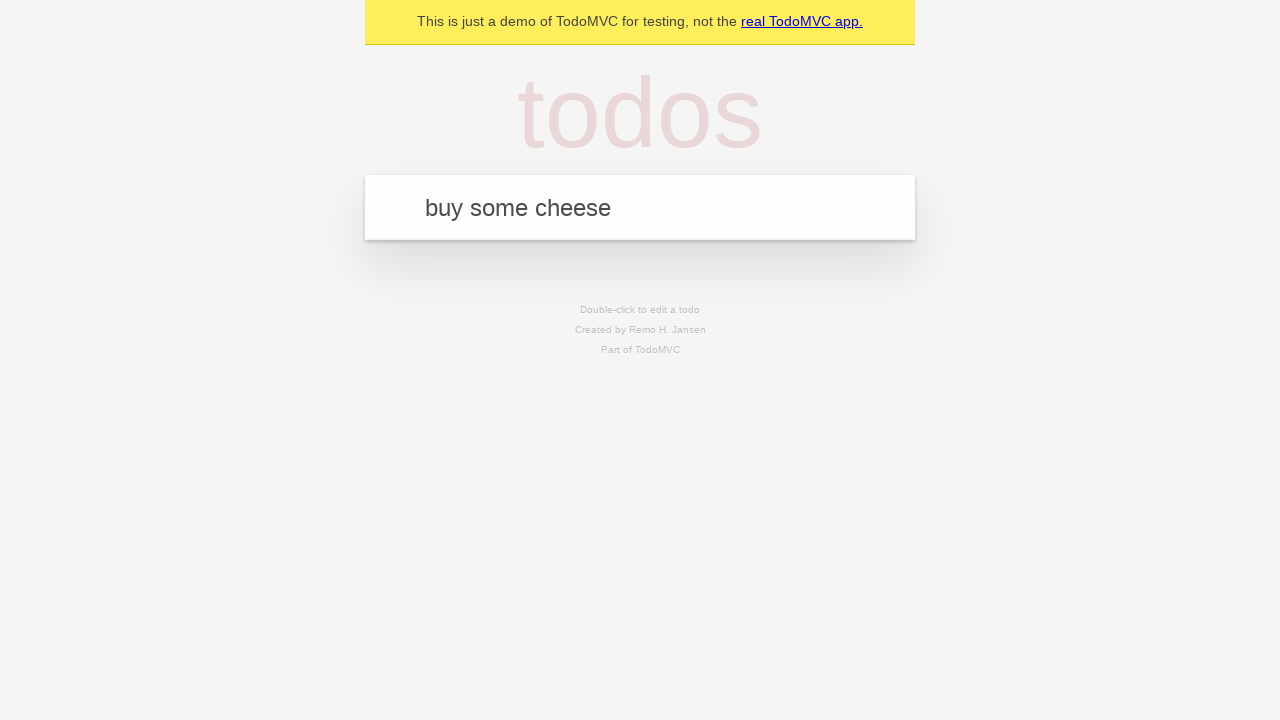

Pressed Enter to create first todo on internal:attr=[placeholder="What needs to be done?"i]
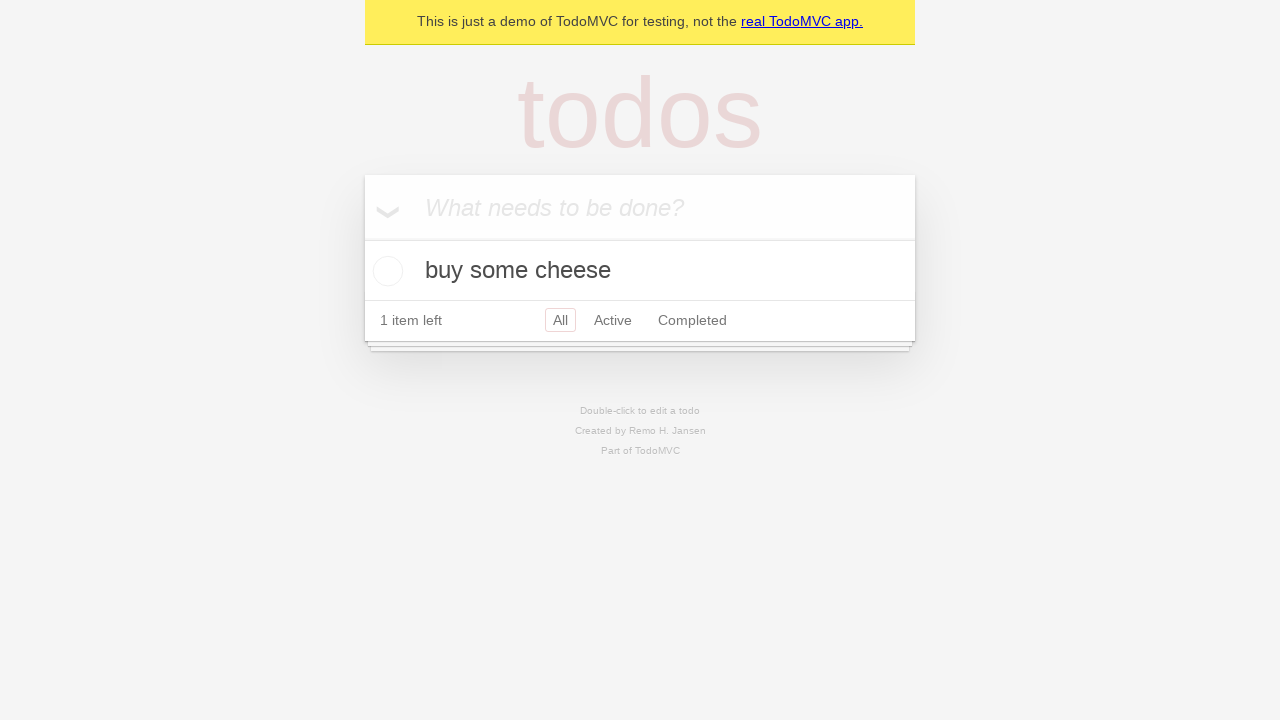

Filled todo input with 'feed the cat' on internal:attr=[placeholder="What needs to be done?"i]
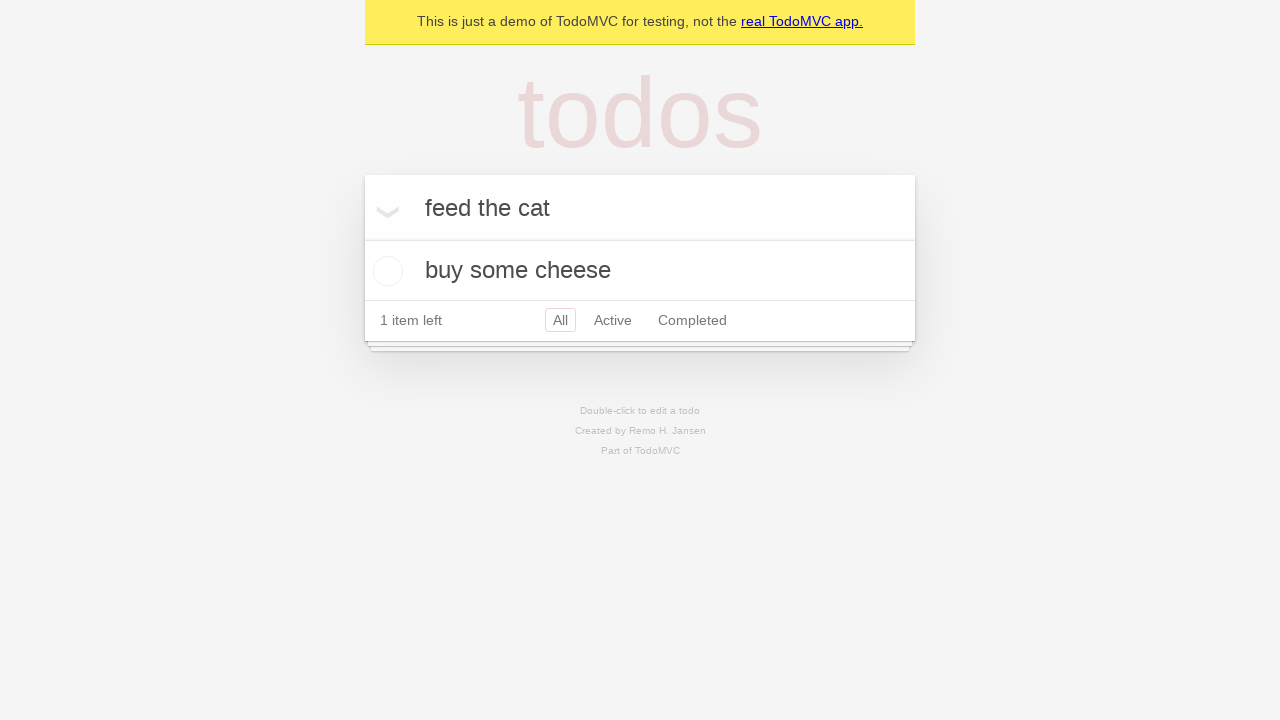

Pressed Enter to create second todo on internal:attr=[placeholder="What needs to be done?"i]
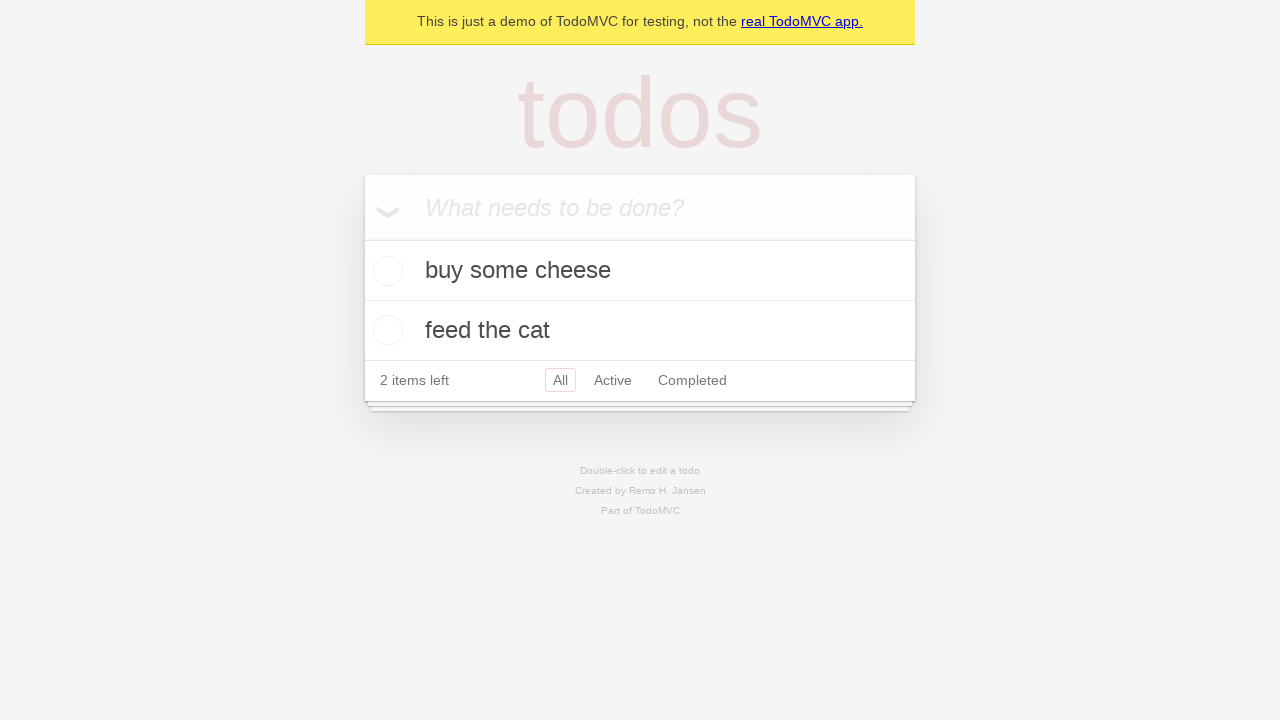

Filled todo input with 'book a doctors appointment' on internal:attr=[placeholder="What needs to be done?"i]
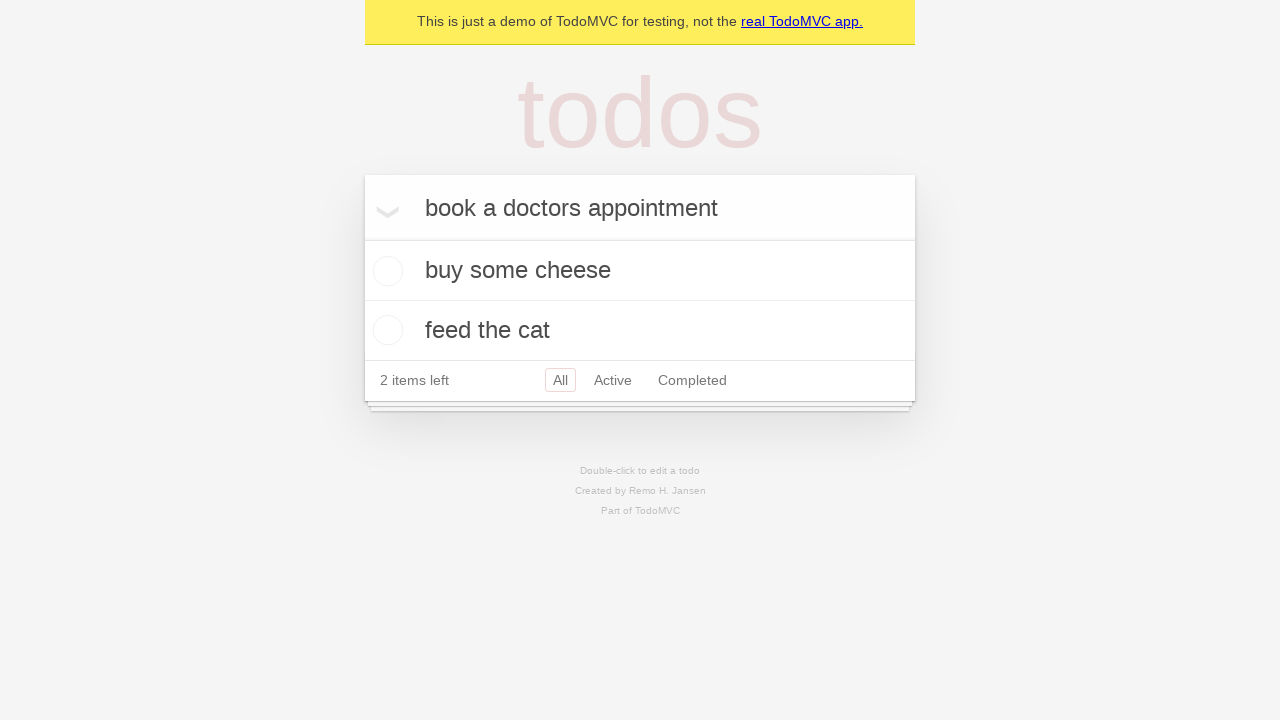

Pressed Enter to create third todo on internal:attr=[placeholder="What needs to be done?"i]
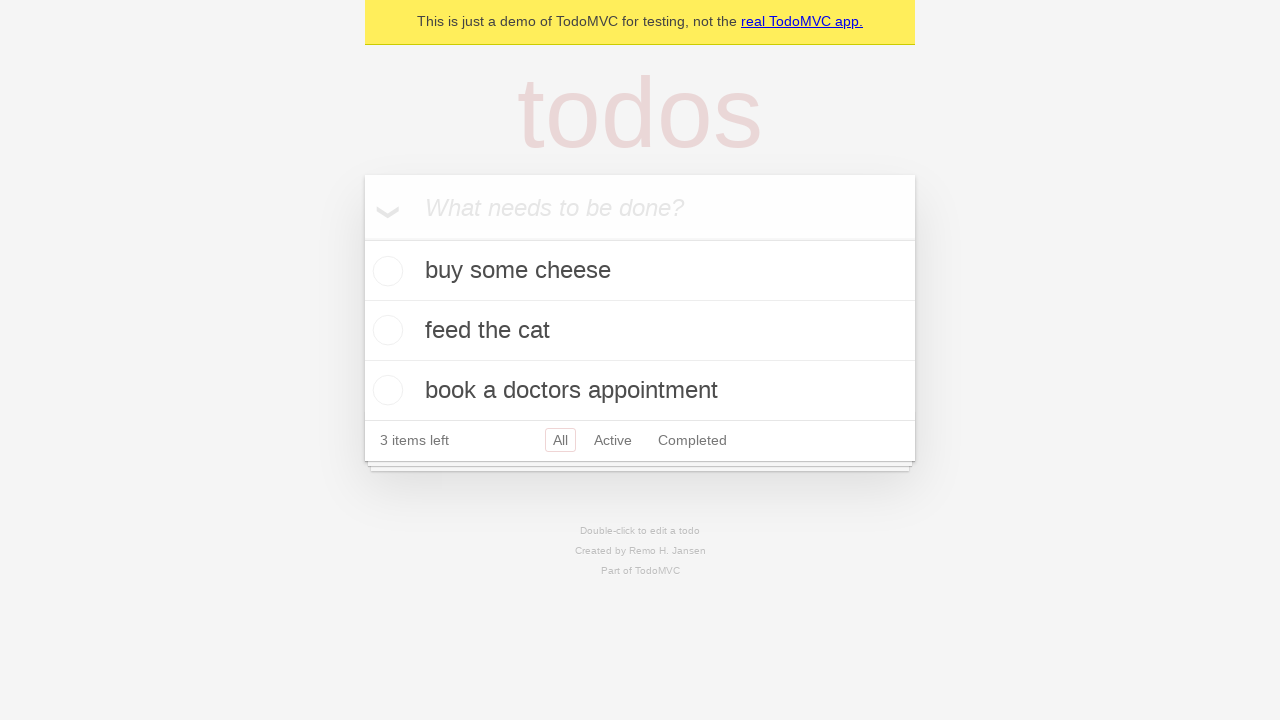

Verified all 3 todos were created
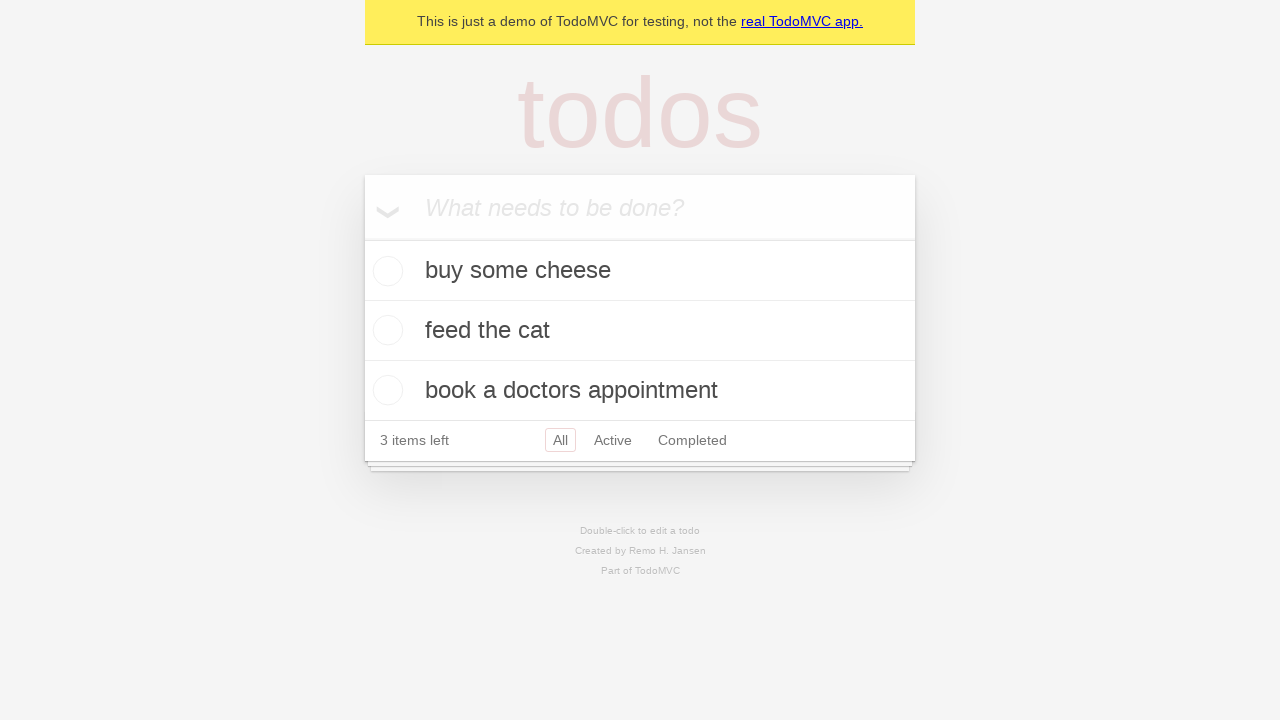

Marked second todo as complete at (385, 330) on internal:testid=[data-testid="todo-item"s] >> nth=1 >> internal:role=checkbox
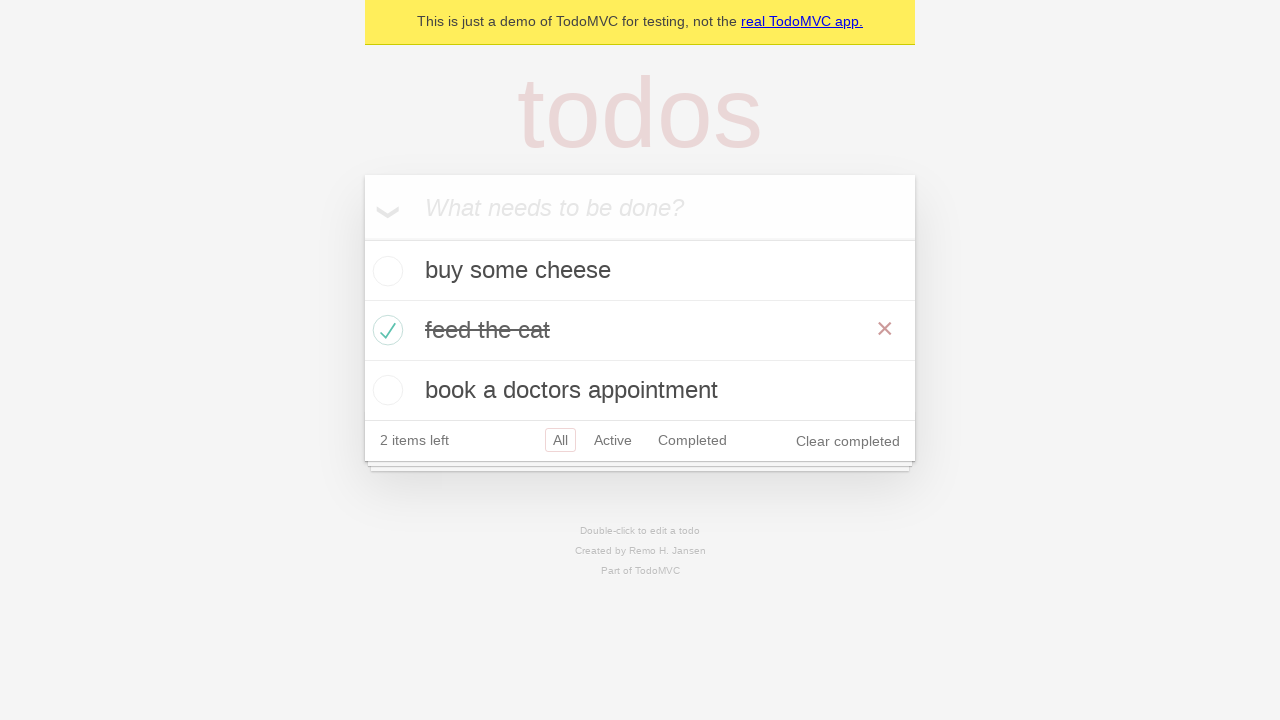

Clicked Active filter to display only incomplete items at (613, 440) on internal:role=link[name="Active"i]
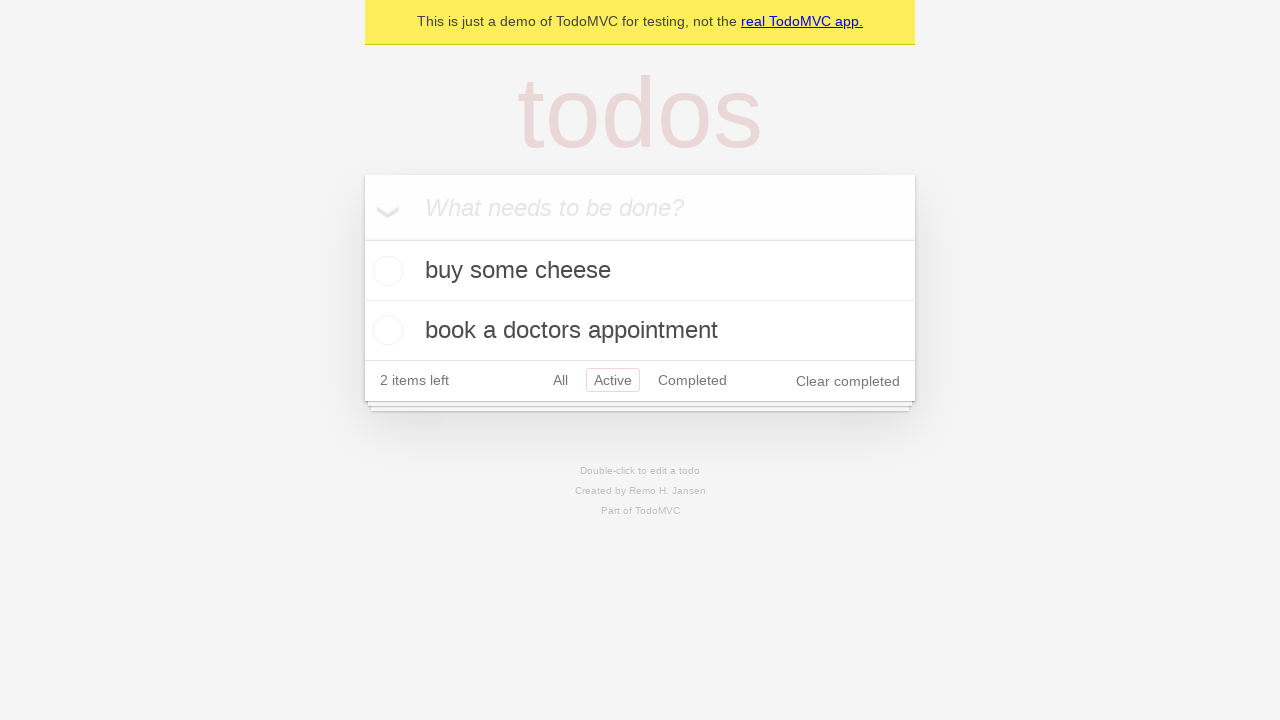

Verified that only 2 active (incomplete) todos are displayed
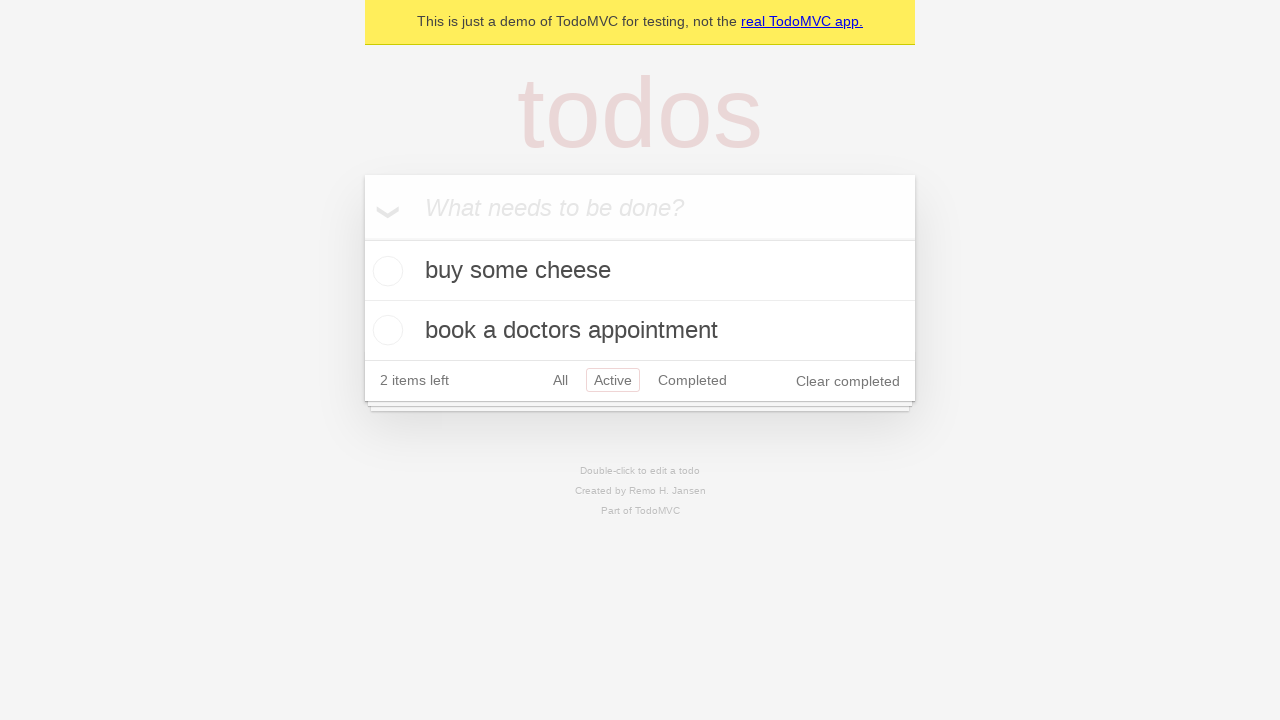

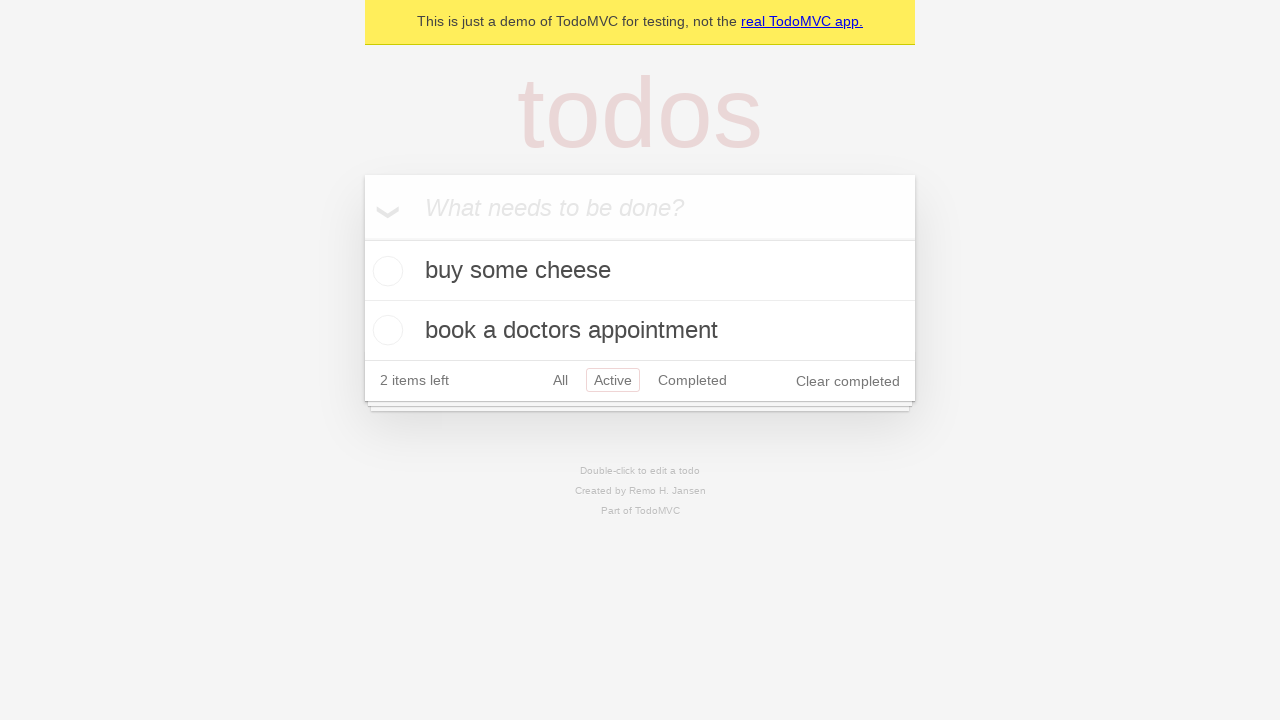